Simple test that navigates to wisequarter.com website and verifies the page loads successfully

Starting URL: http://wisequarter.com

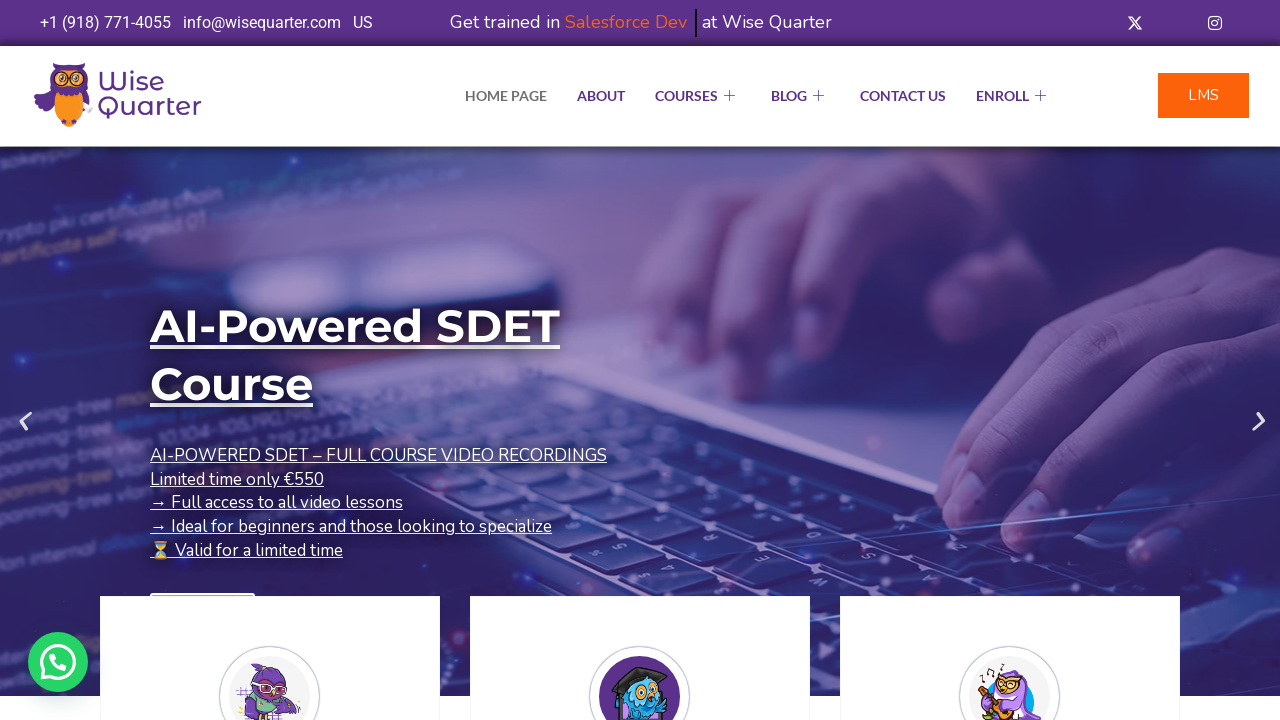

Waited for page to reach domcontentloaded state
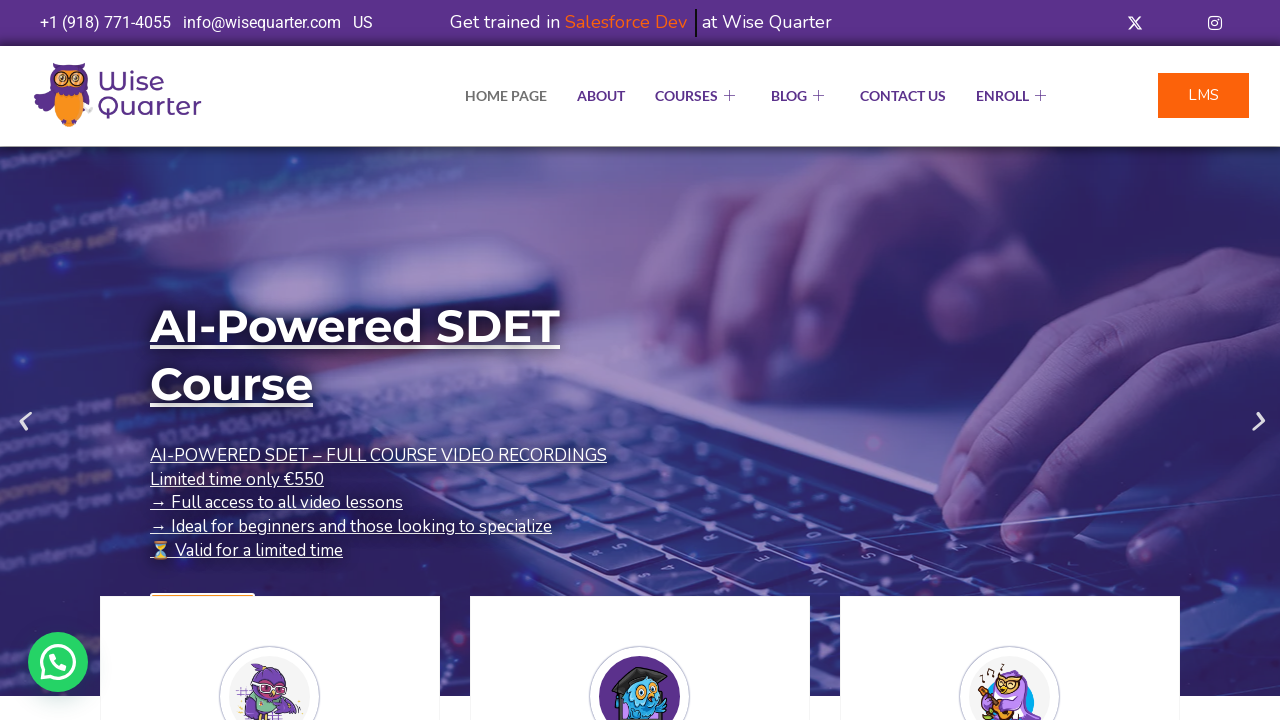

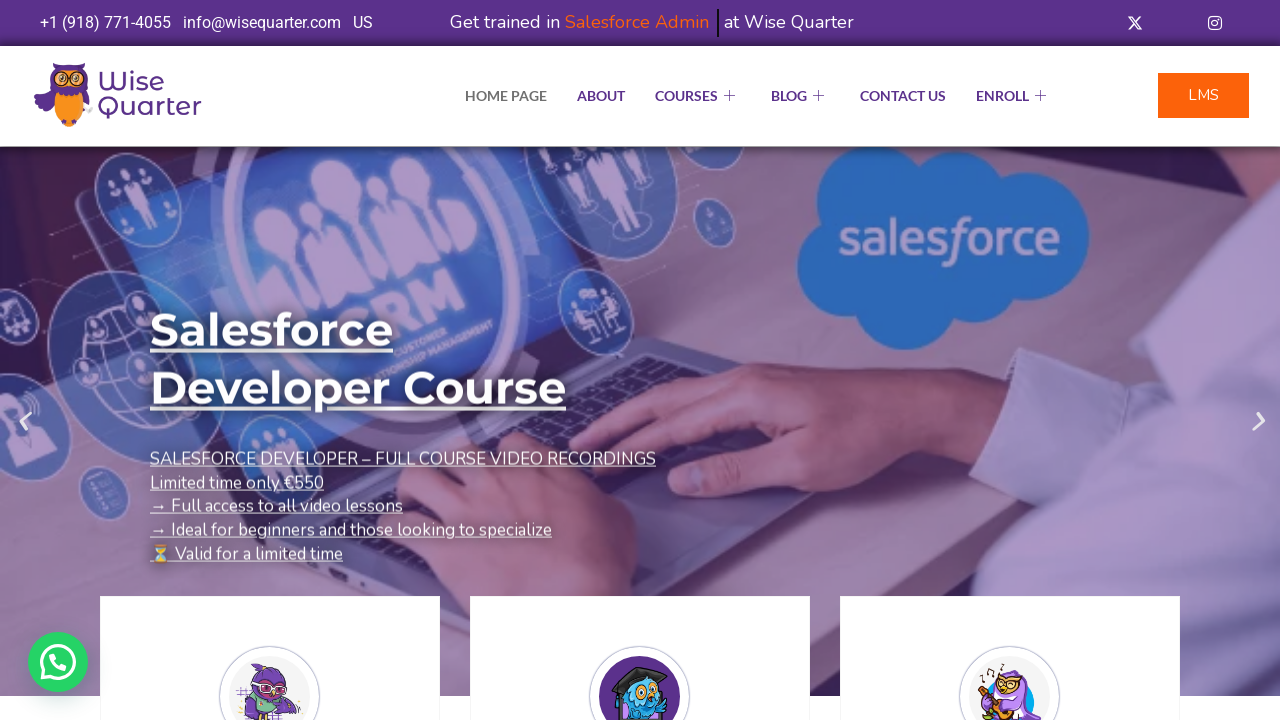